Tests dynamic dropdown functionality by selecting origin city (Bangalore) and destination city (Chennai) from cascading dropdown menus on a flight booking practice page.

Starting URL: https://rahulshettyacademy.com/dropdownsPractise/

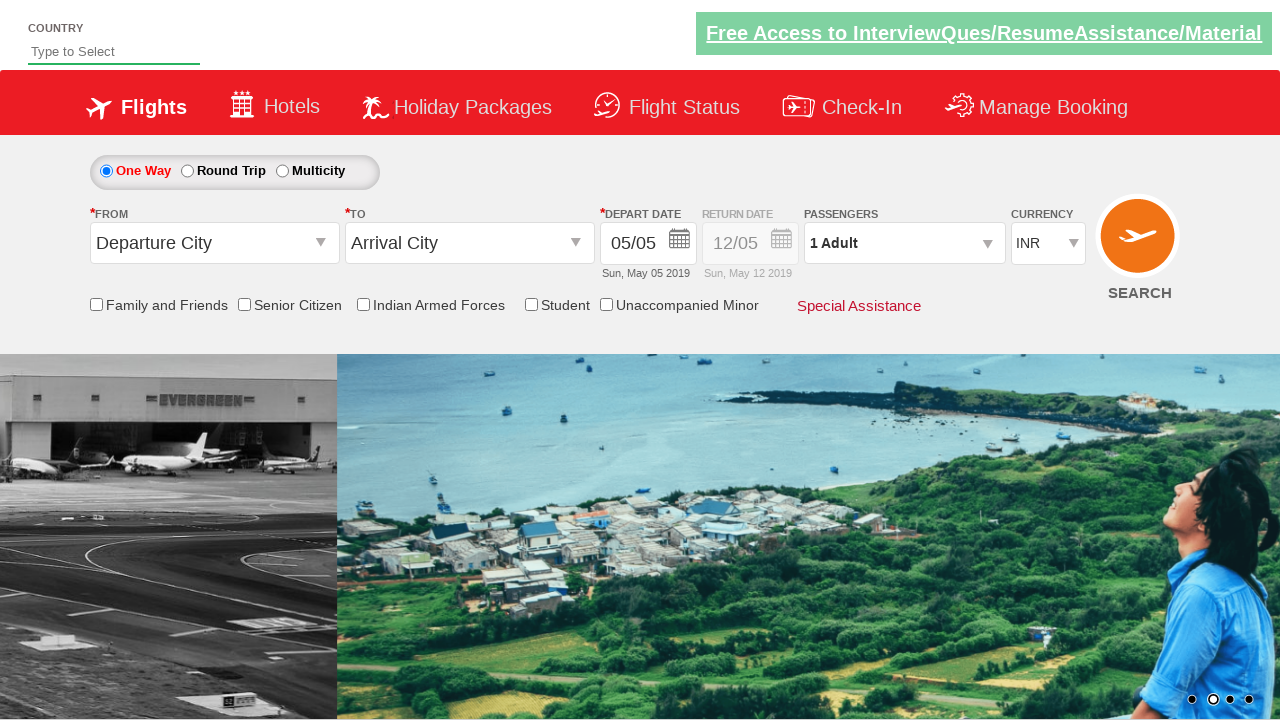

Clicked origin station dropdown to open it at (214, 243) on #ctl00_mainContent_ddl_originStation1_CTXT
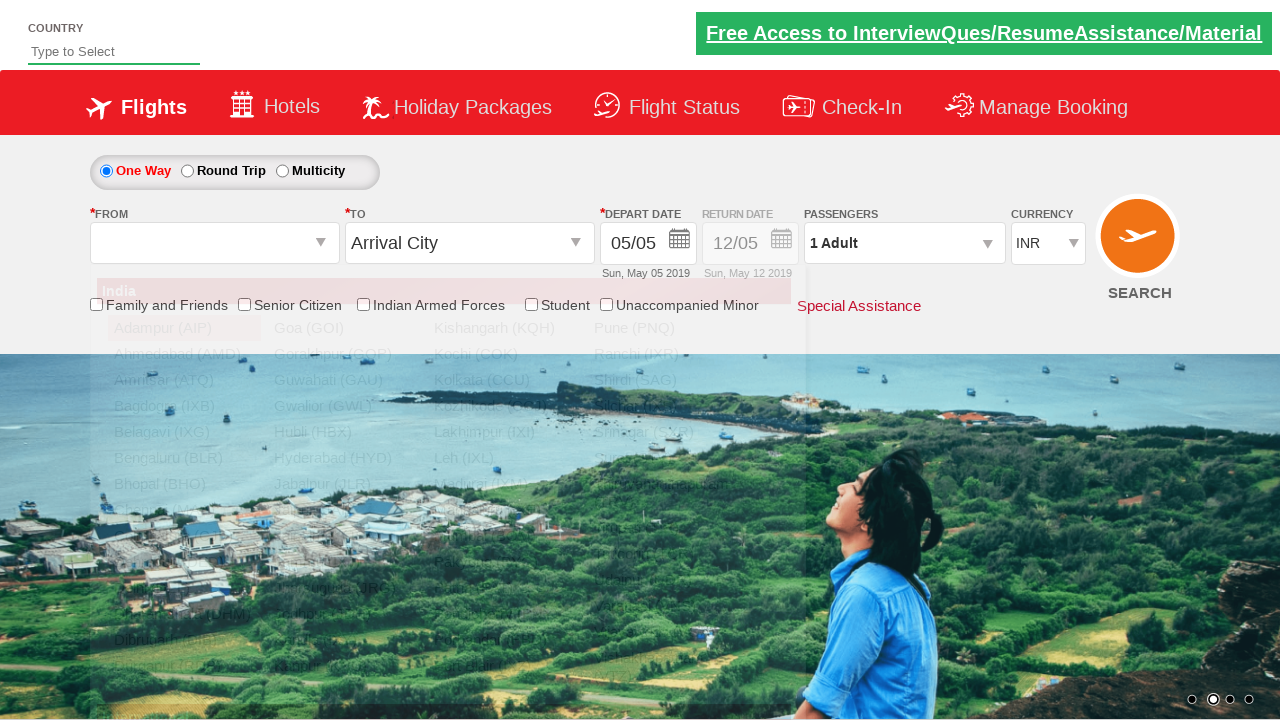

Selected Bangalore (BLR) as origin city at (184, 458) on xpath=//a[@value='BLR']
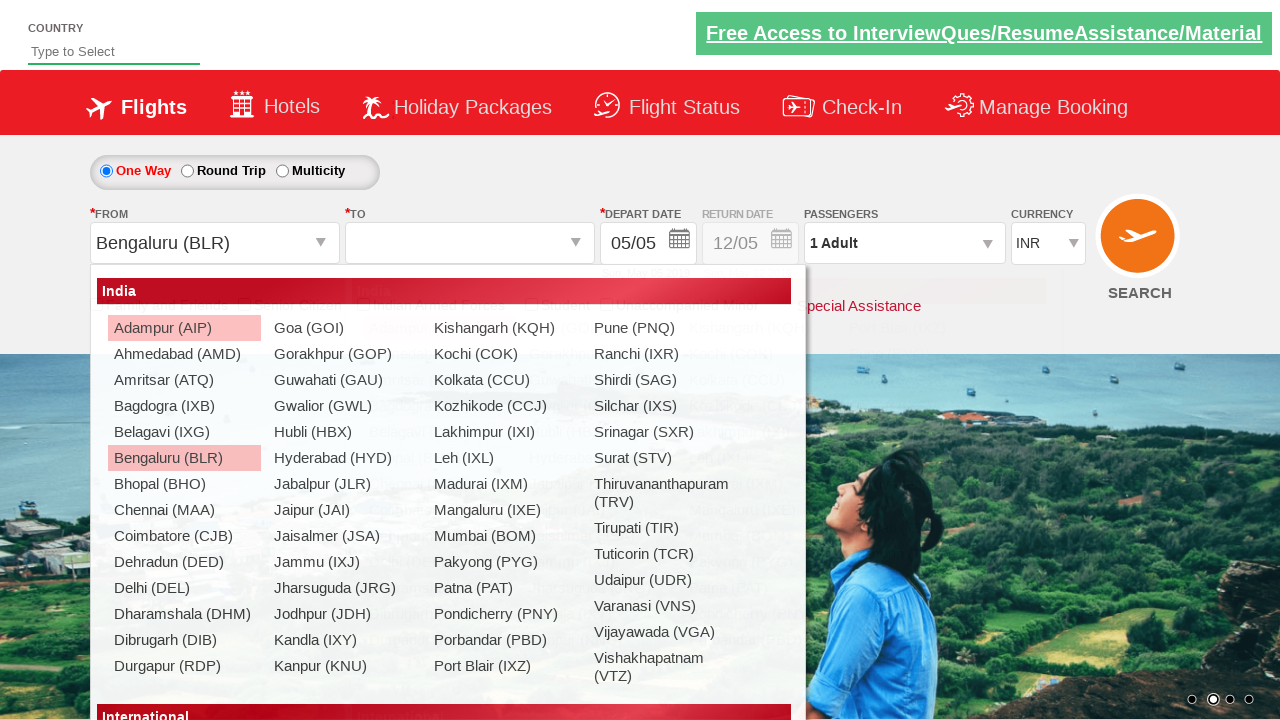

Destination dropdown loaded and Chennai option is ready
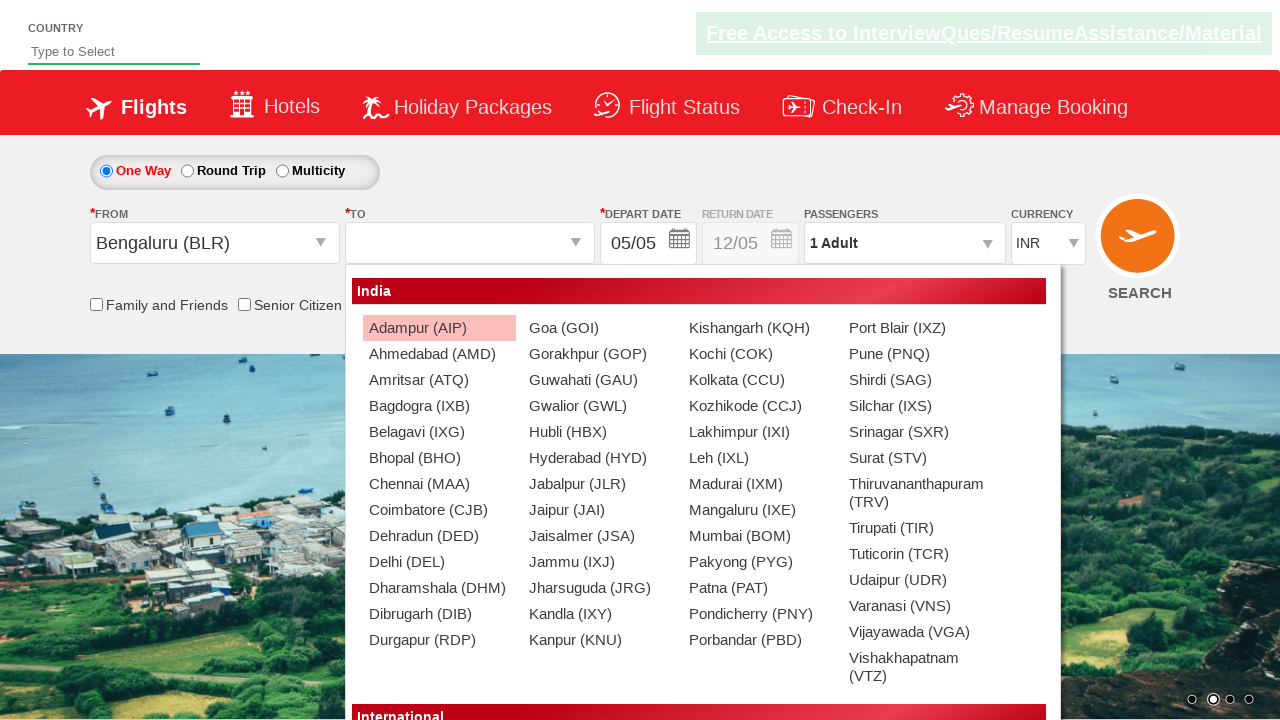

Selected Chennai (MAA) as destination city at (439, 484) on xpath=//div[@id='glsctl00_mainContent_ddl_destinationStation1_CTNR']//a[@value='
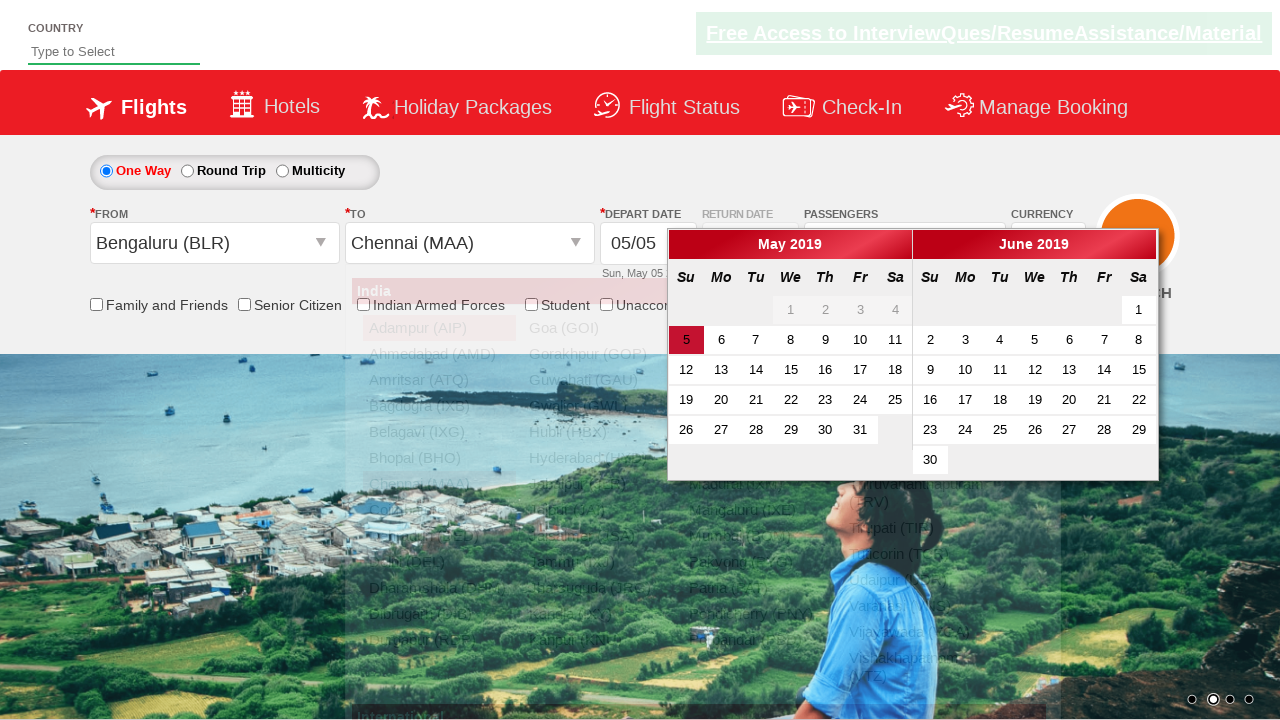

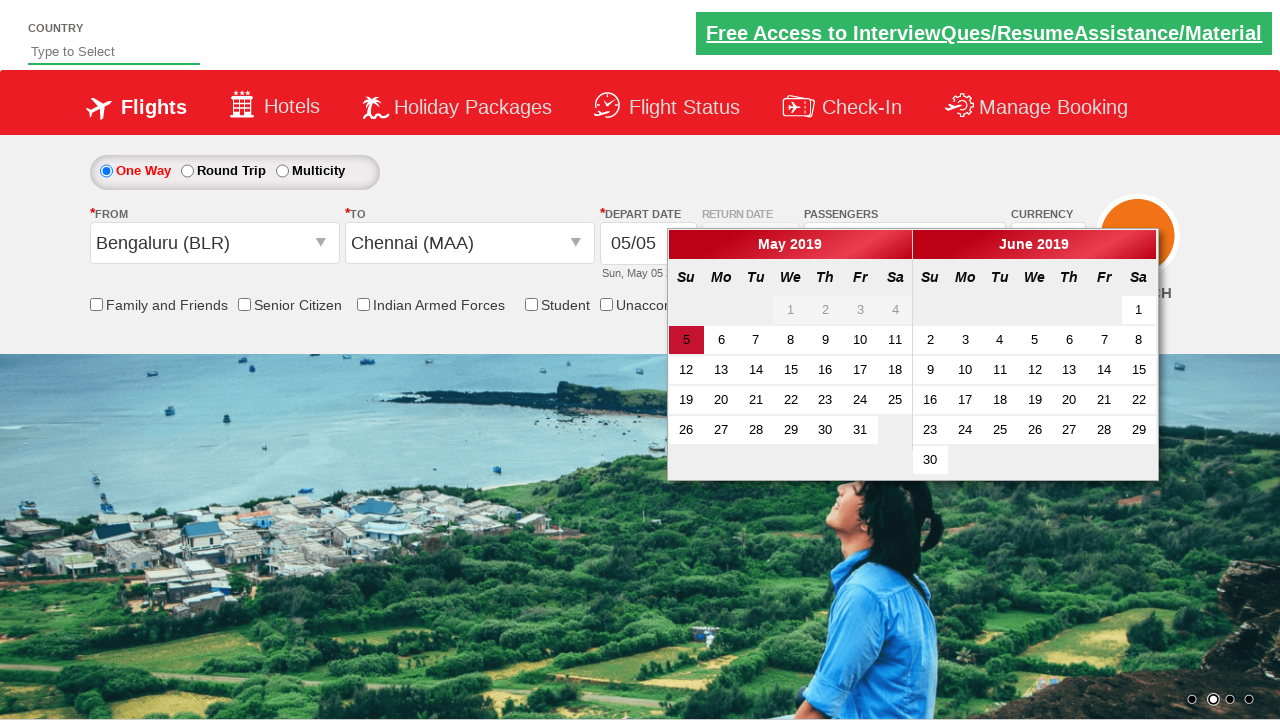